Tests relative locator functionality by finding elements relative to other elements on a form page and interacting with a checkbox

Starting URL: https://rahulshettyacademy.com/angularpractice/

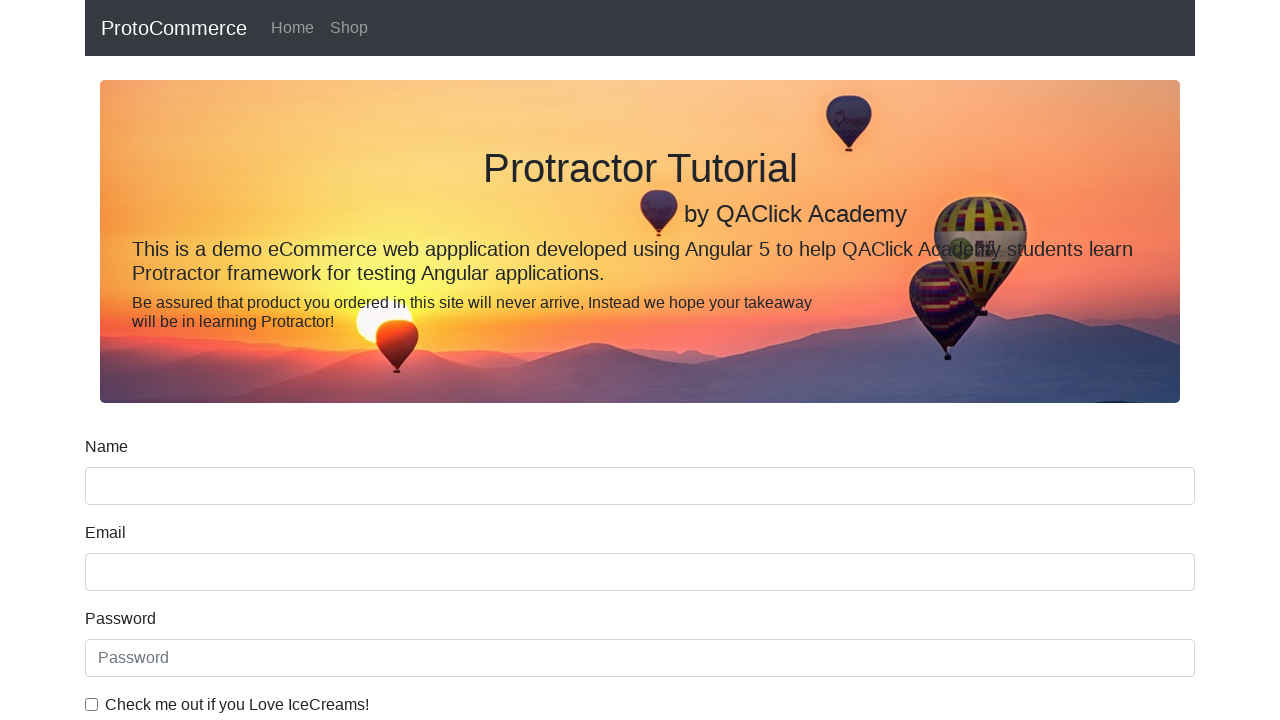

Located name input element as reference point
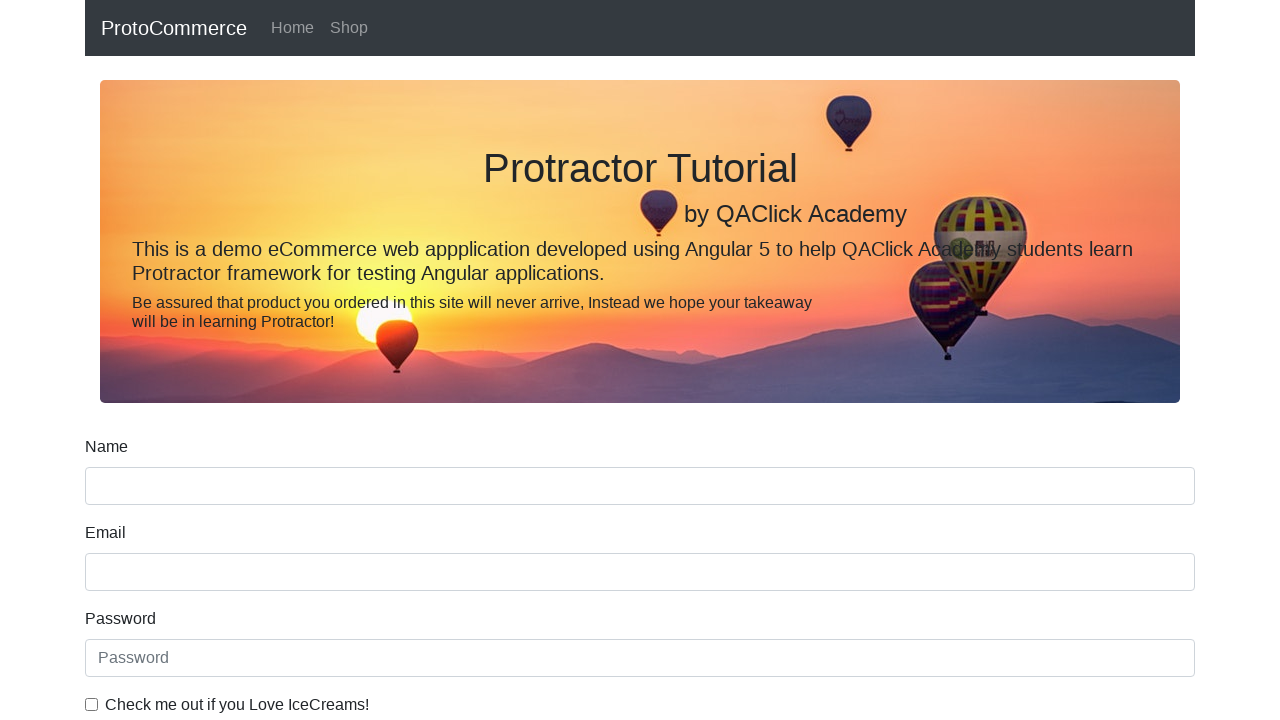

Located label associated with name input using filter
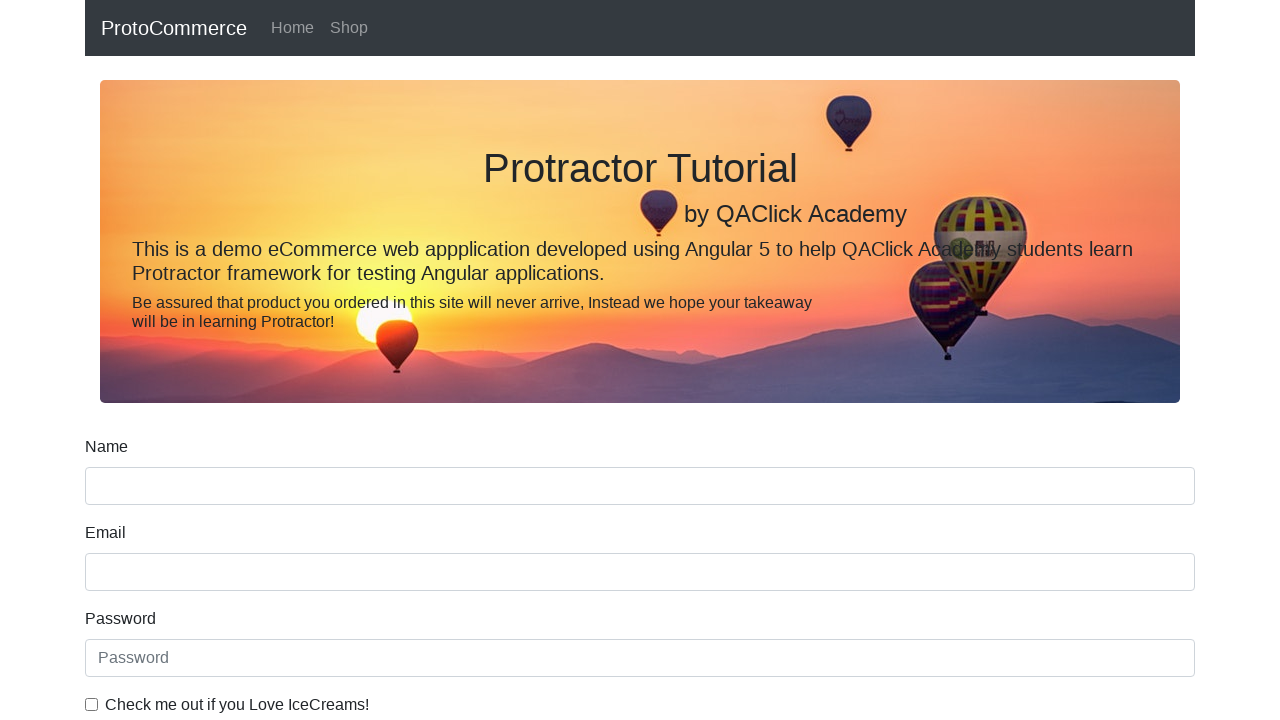

Located date of birth label element
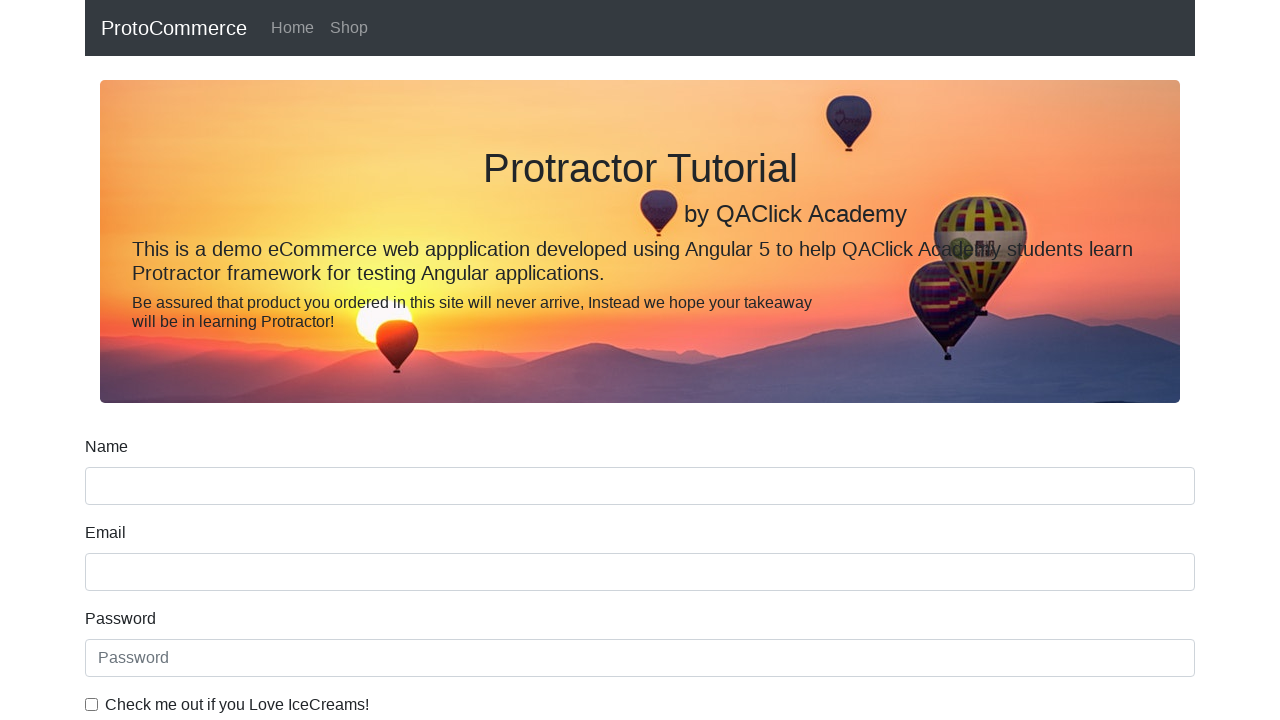

Located checkbox label for 'Check me out'
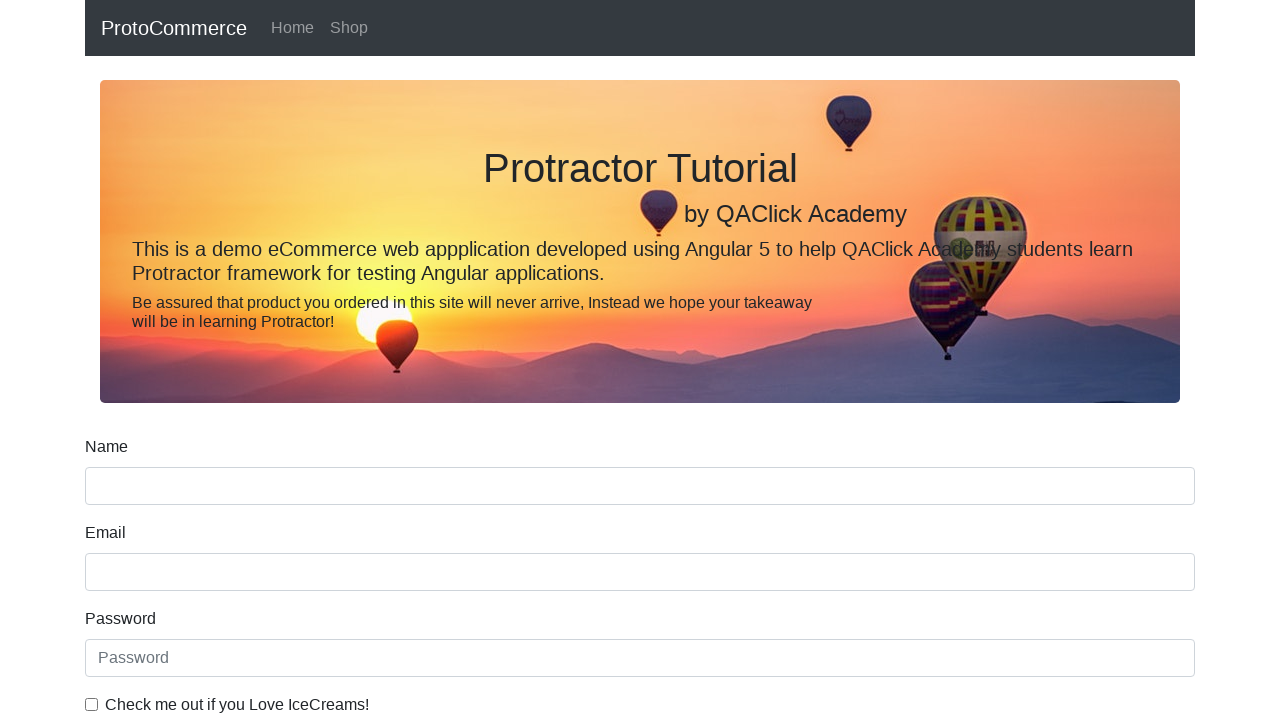

Clicked checkbox associated with 'Check me out' label at (92, 704) on input#exampleCheck1
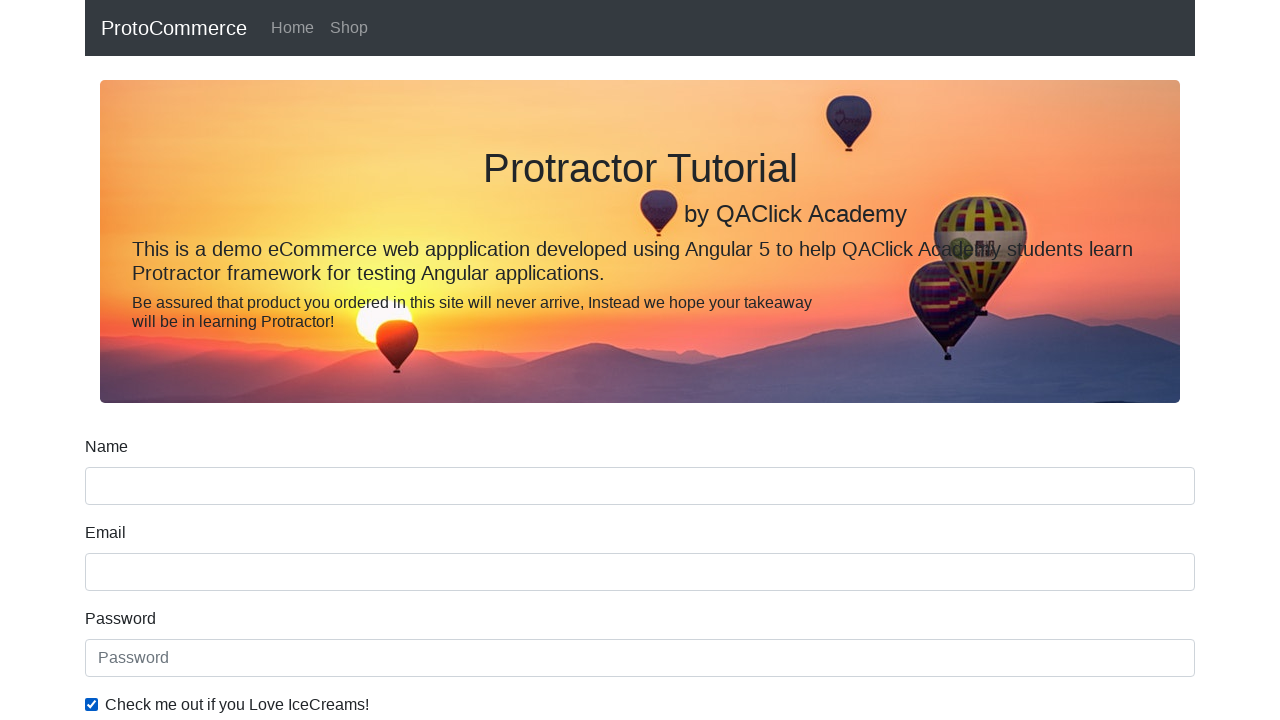

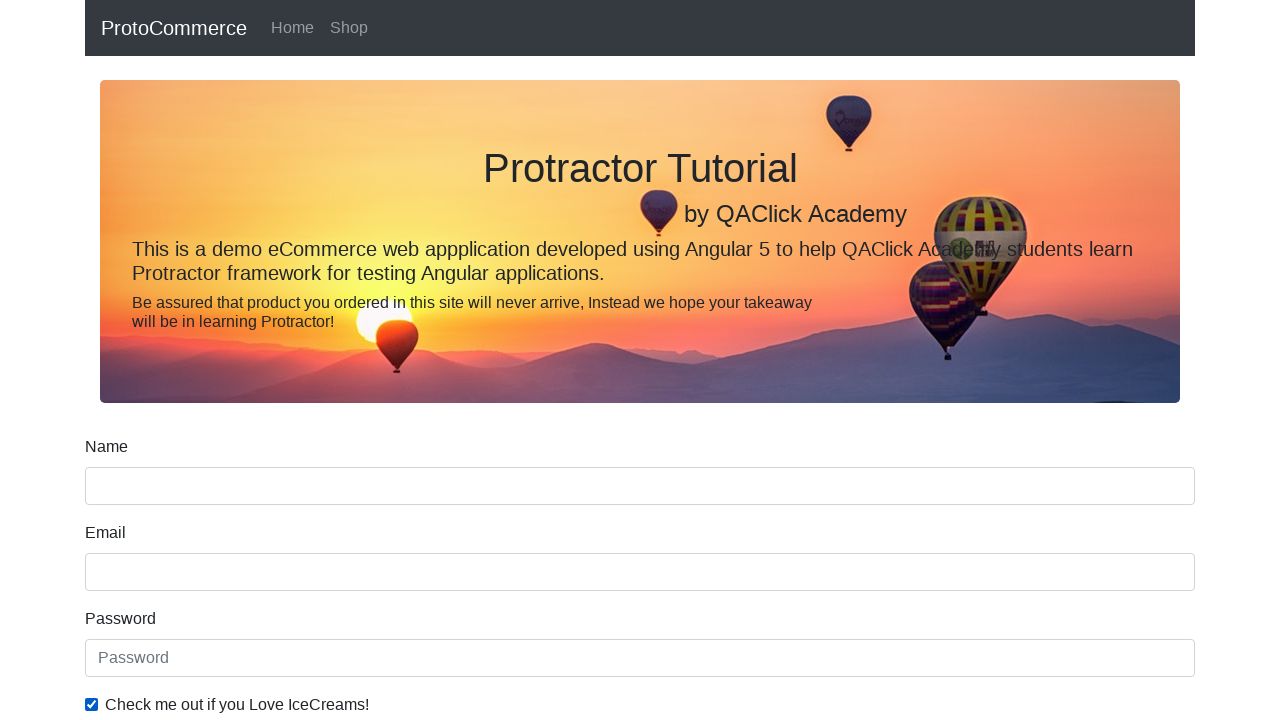